Tests adding a product to the shopping cart on DemoBlaze e-commerce site by clicking on a product, adding it to cart, accepting the confirmation alert, and navigating to the cart page to verify.

Starting URL: https://www.demoblaze.com

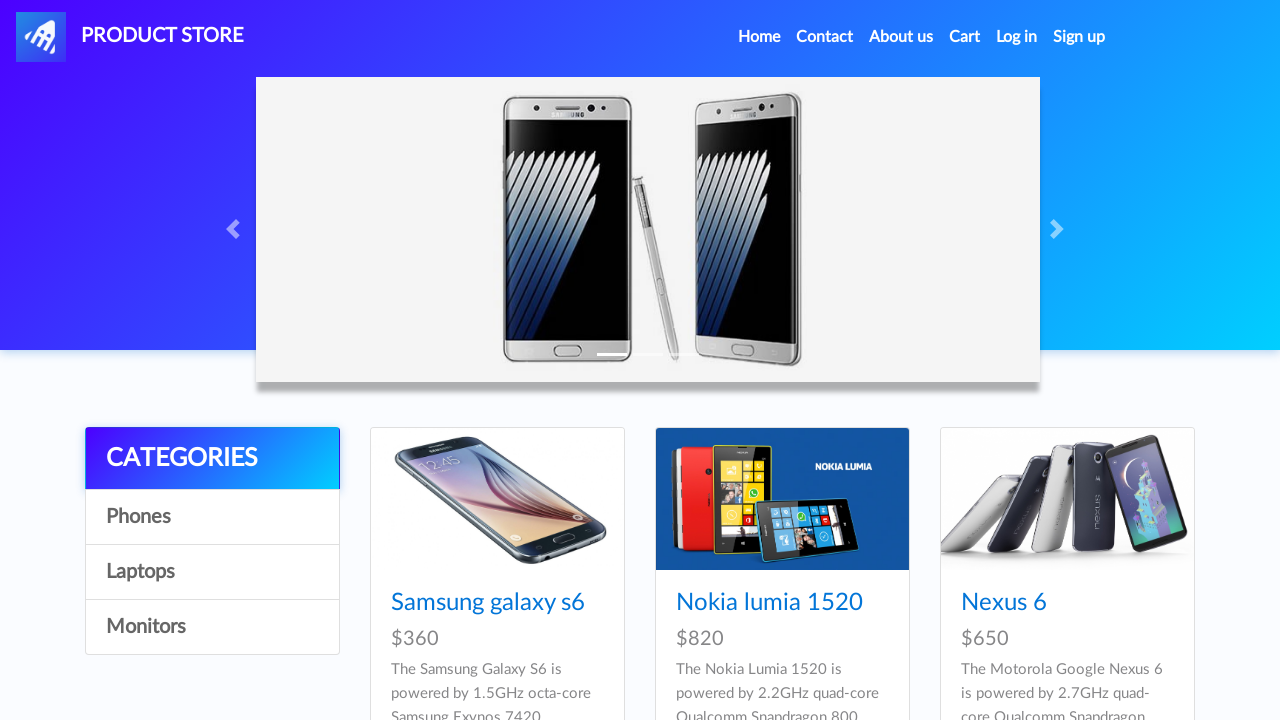

Waited for first product selector to load
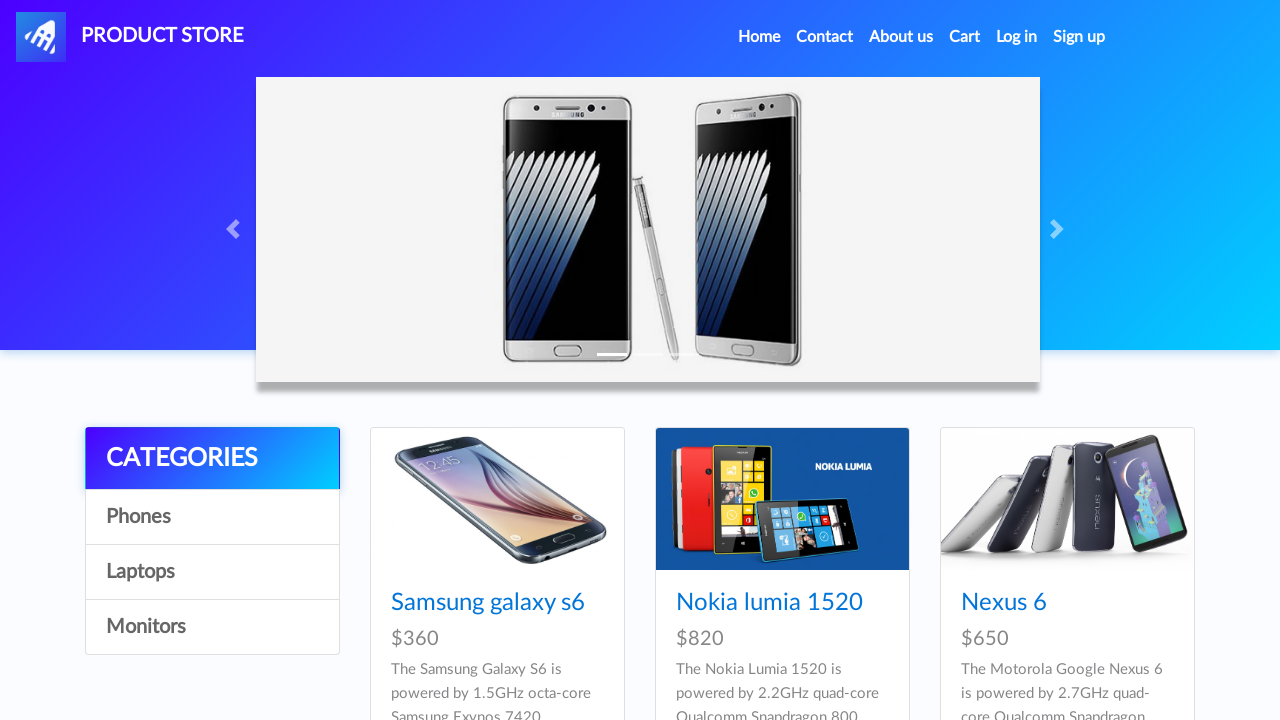

Clicked on the first product (Samsung Galaxy S6) at (488, 603) on xpath=//*[@id='tbodyid']/div[1]/div/div/h4/a
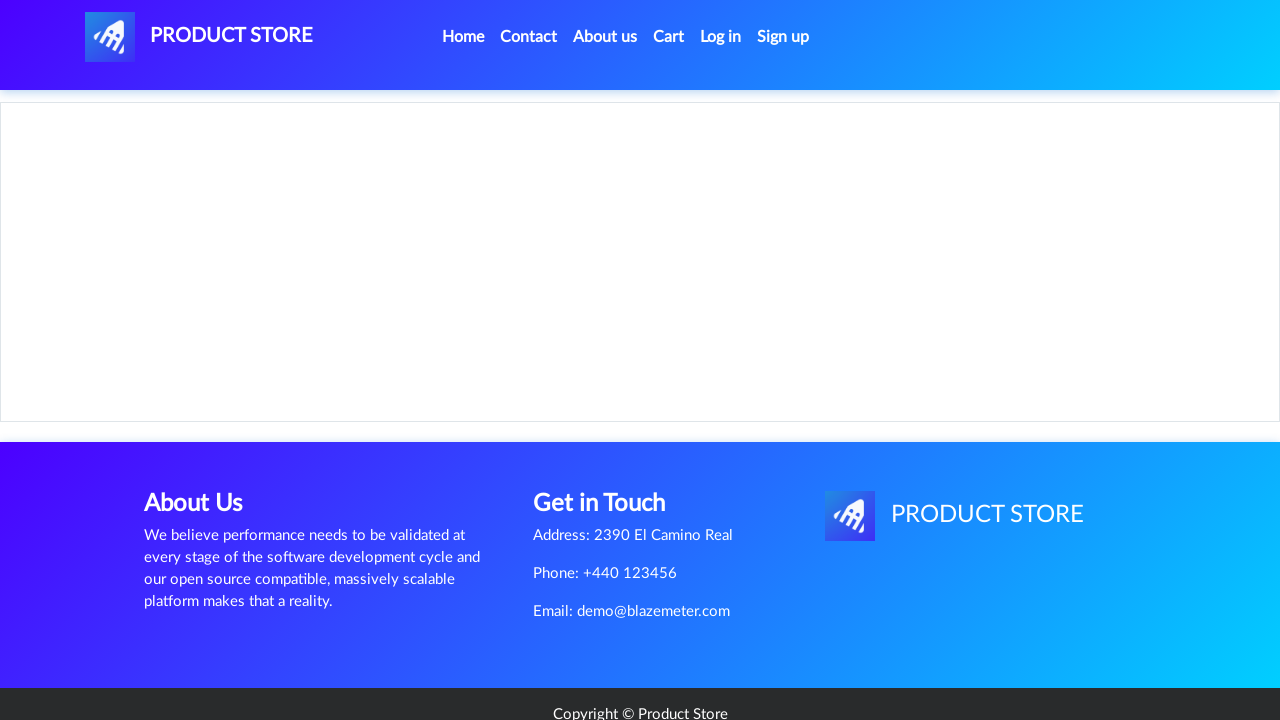

Waited for Add to Cart button to load
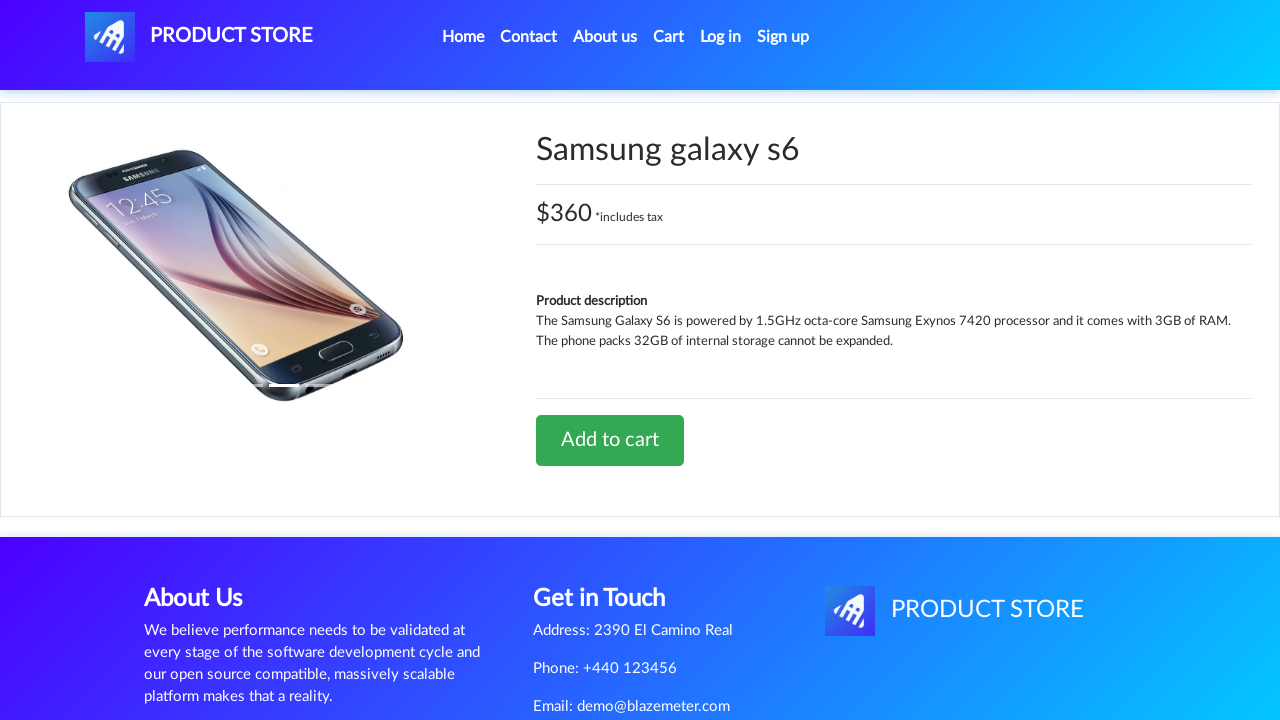

Clicked Add to Cart button at (610, 440) on xpath=//*[@id='tbodyid']/div[2]/div/a
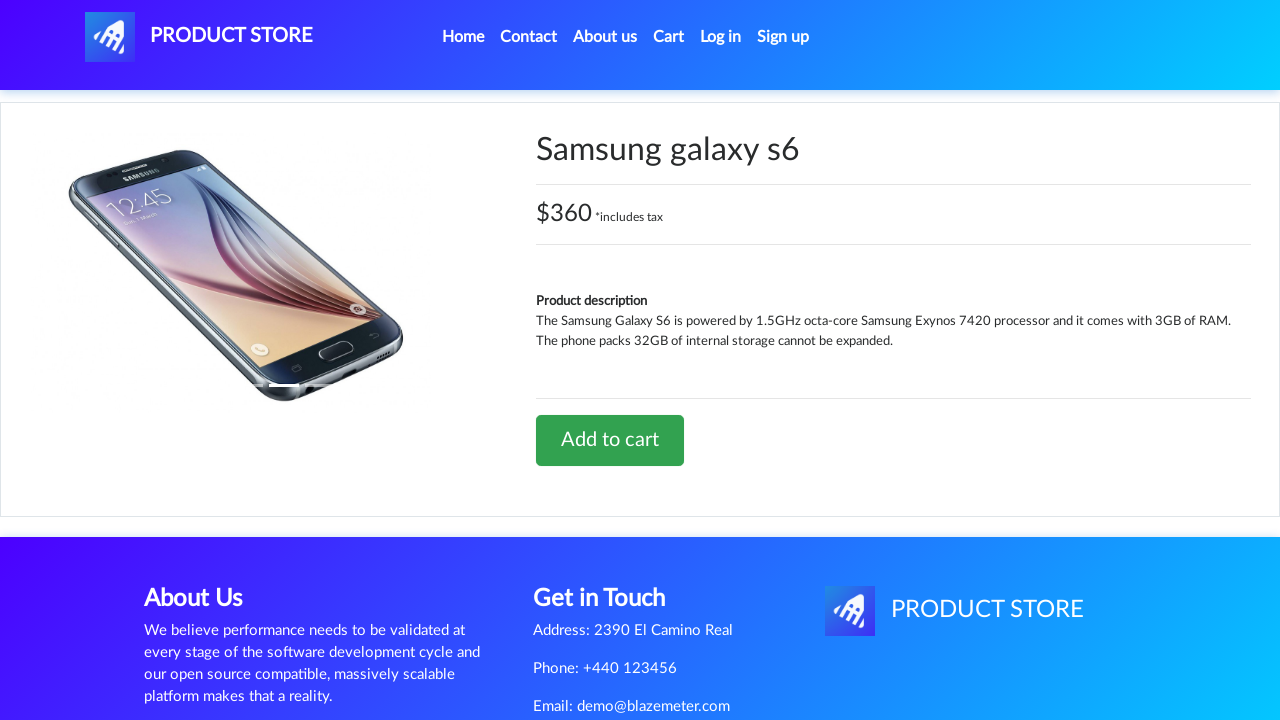

Registered dialog handler to accept alerts
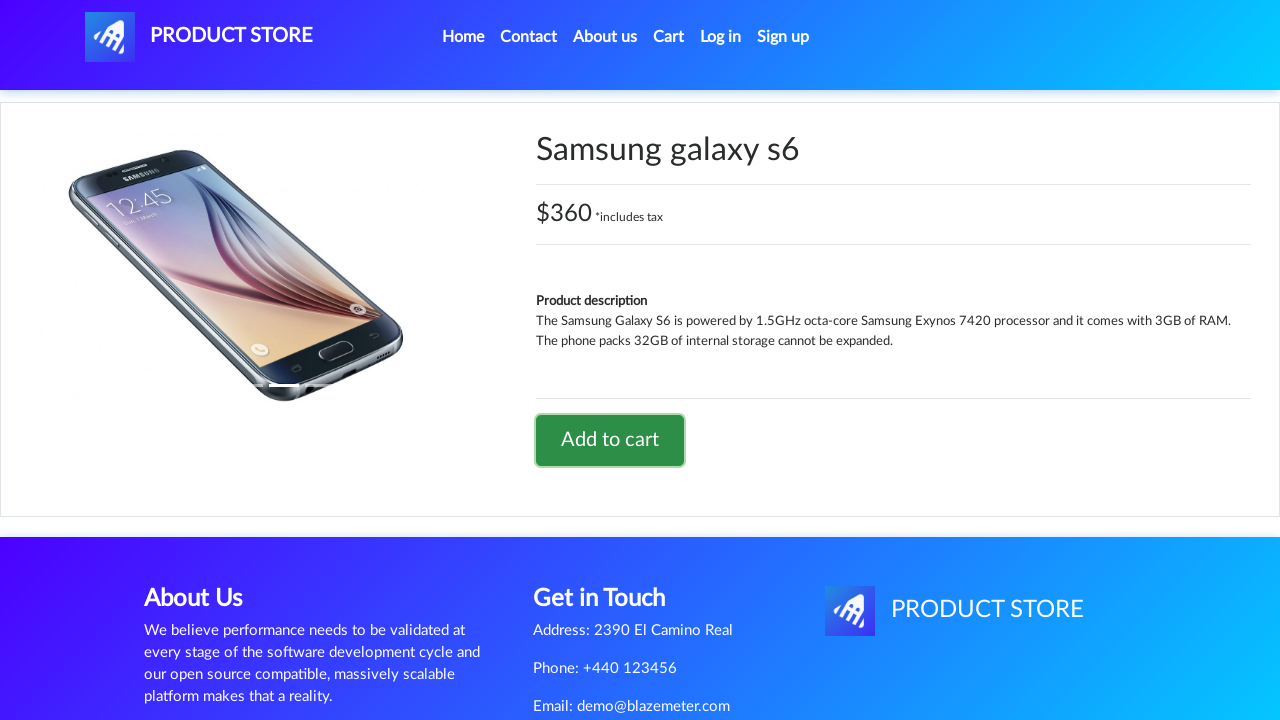

Waited 1 second for alert confirmation to process
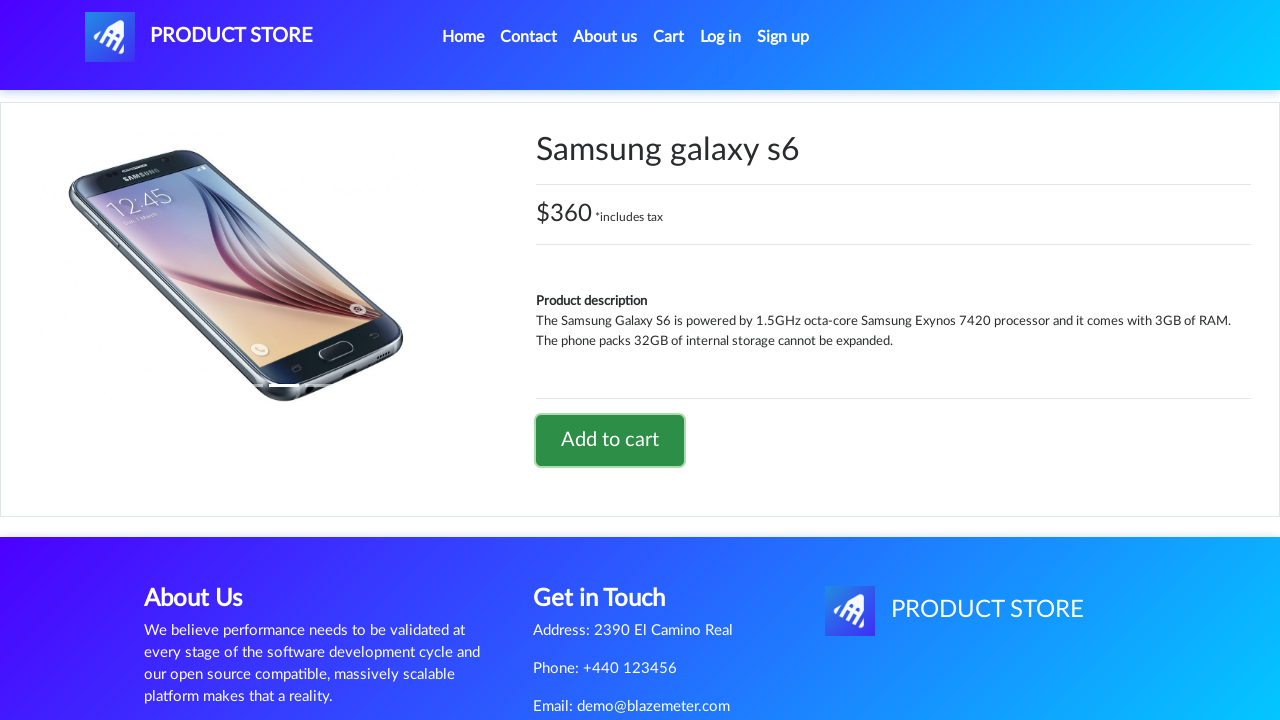

Waited for DemoBlaze logo selector to load
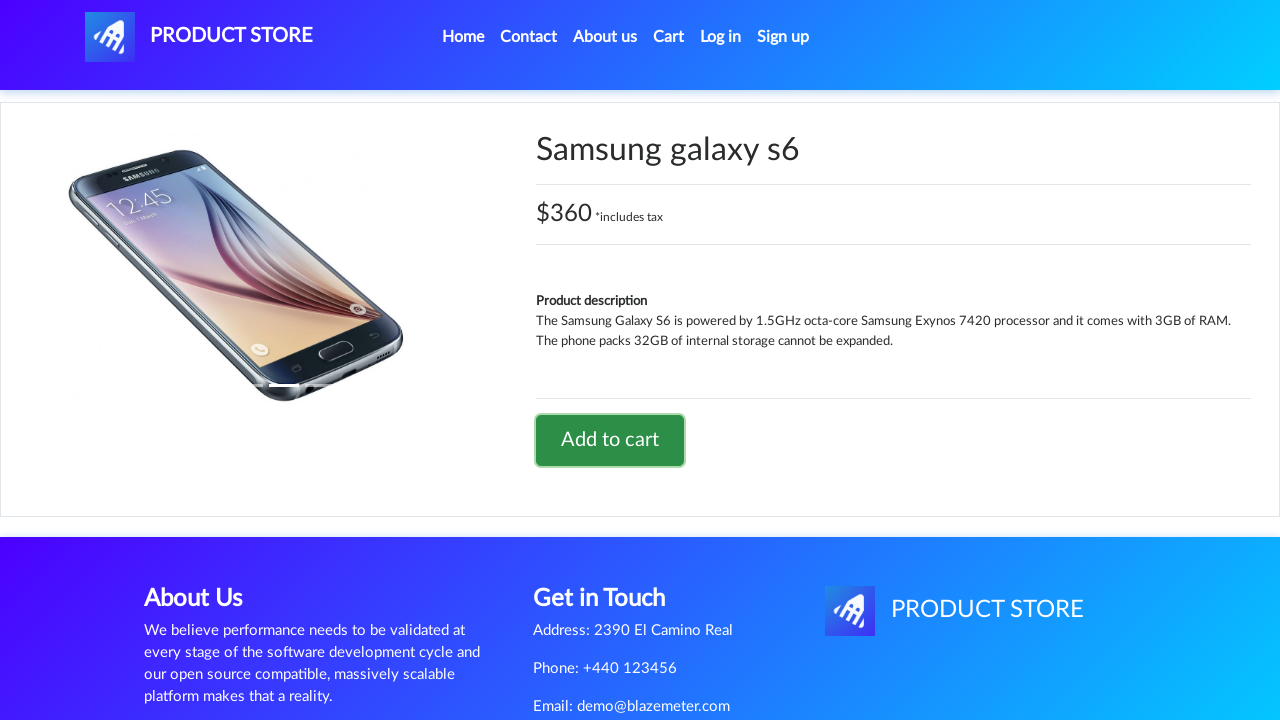

Clicked DemoBlaze logo to return to homepage at (199, 37) on #nava
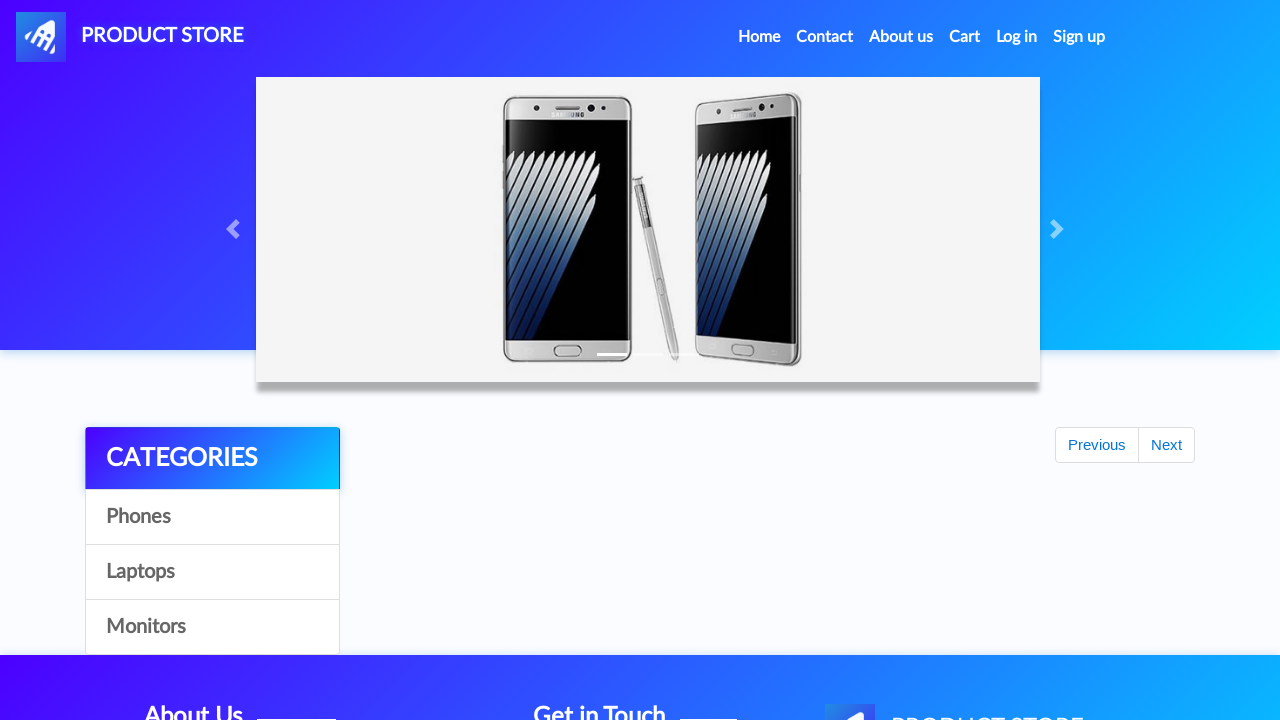

Waited for Cart link selector to load
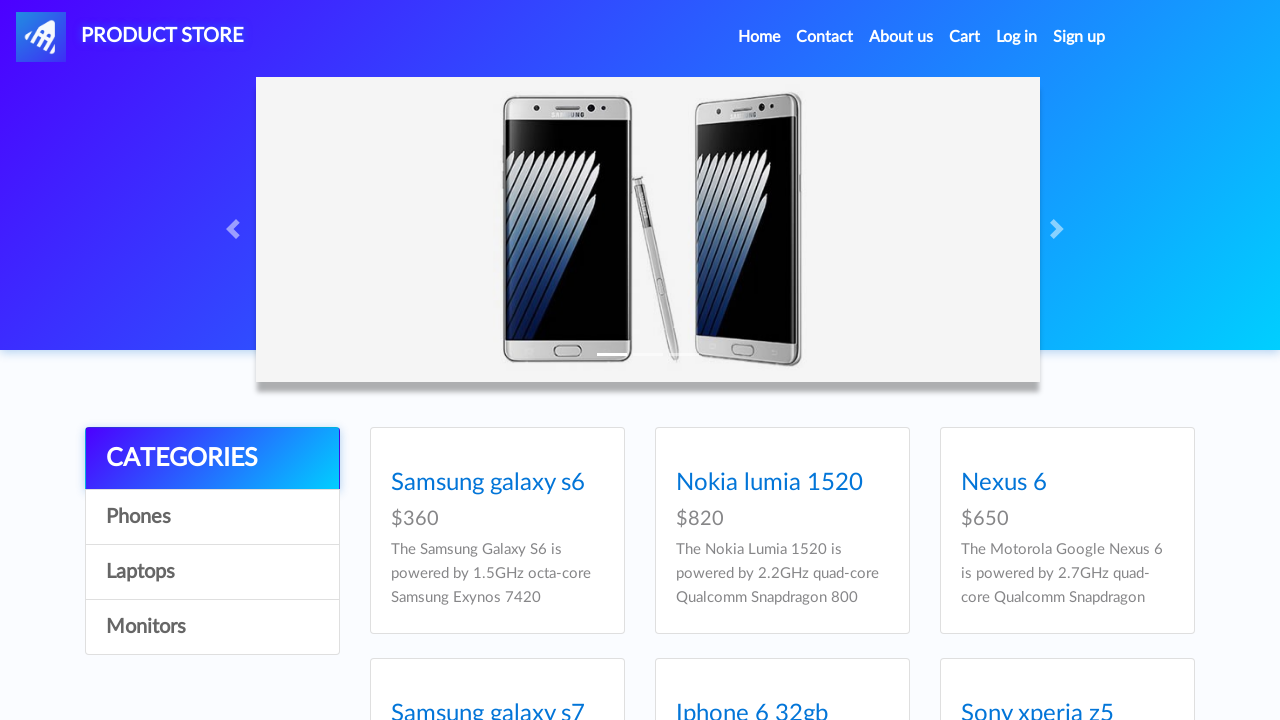

Clicked Cart link to navigate to shopping cart page at (965, 37) on #cartur
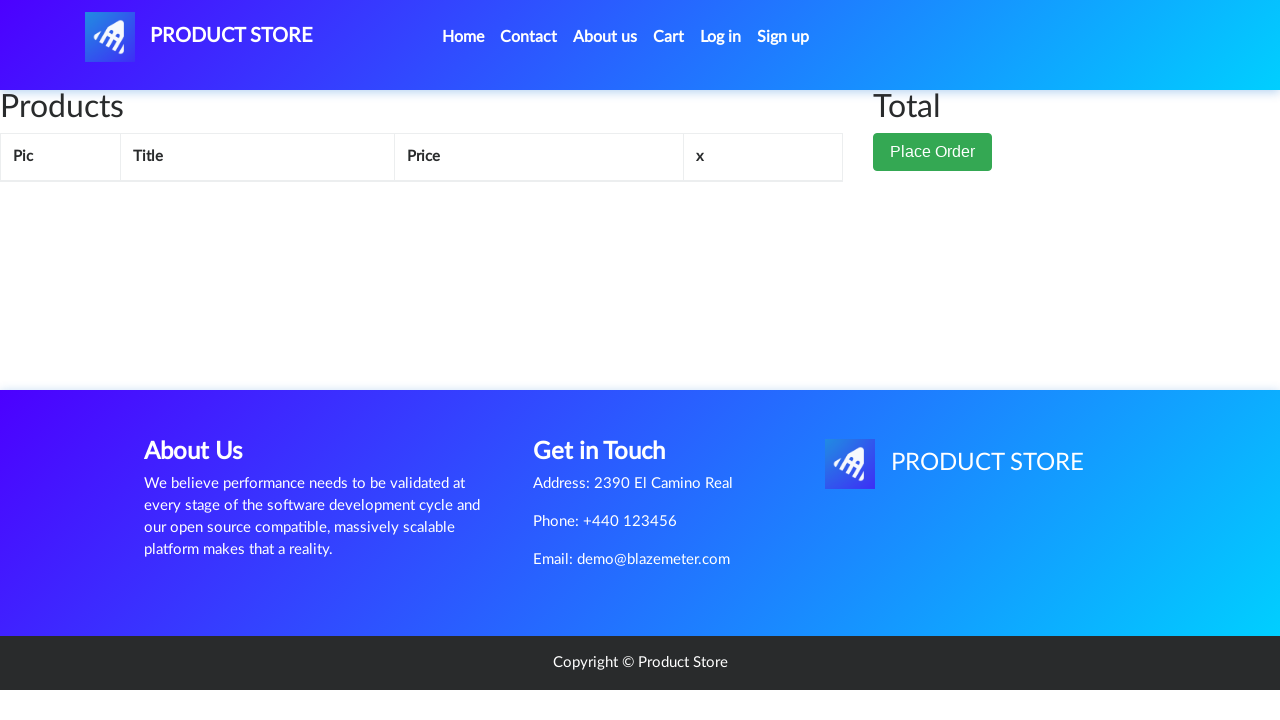

Cart page loaded successfully with product table
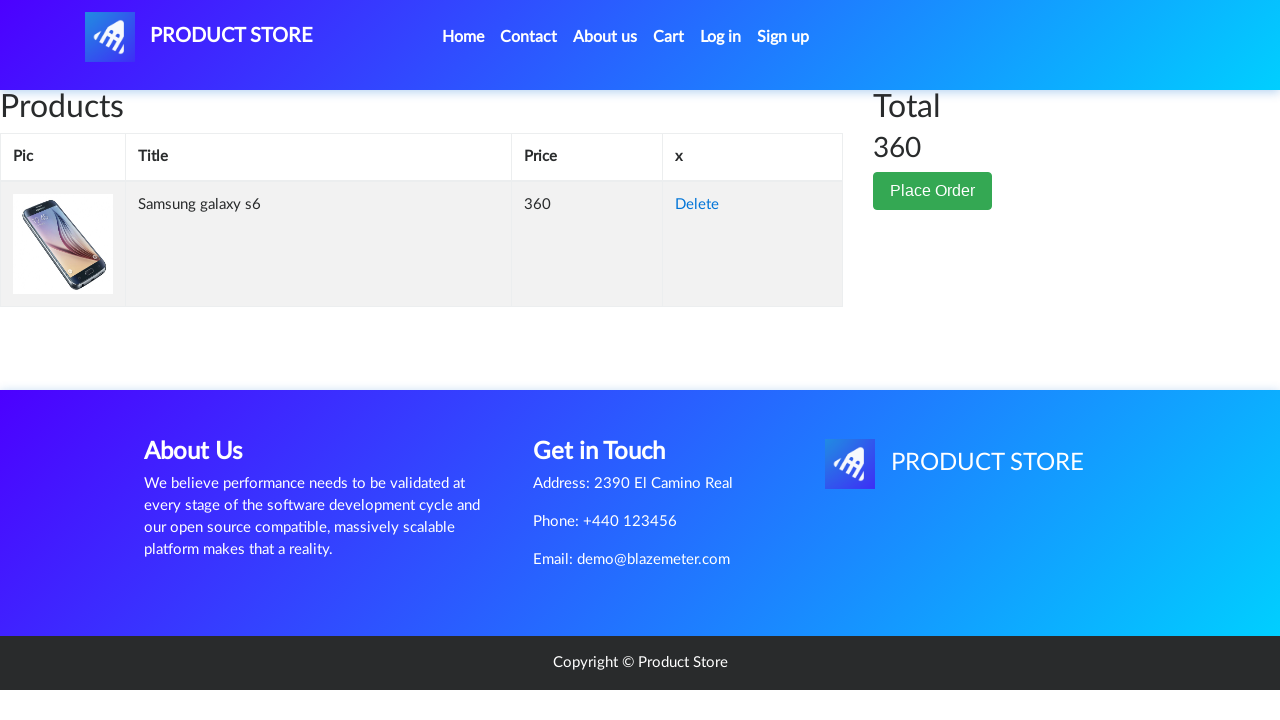

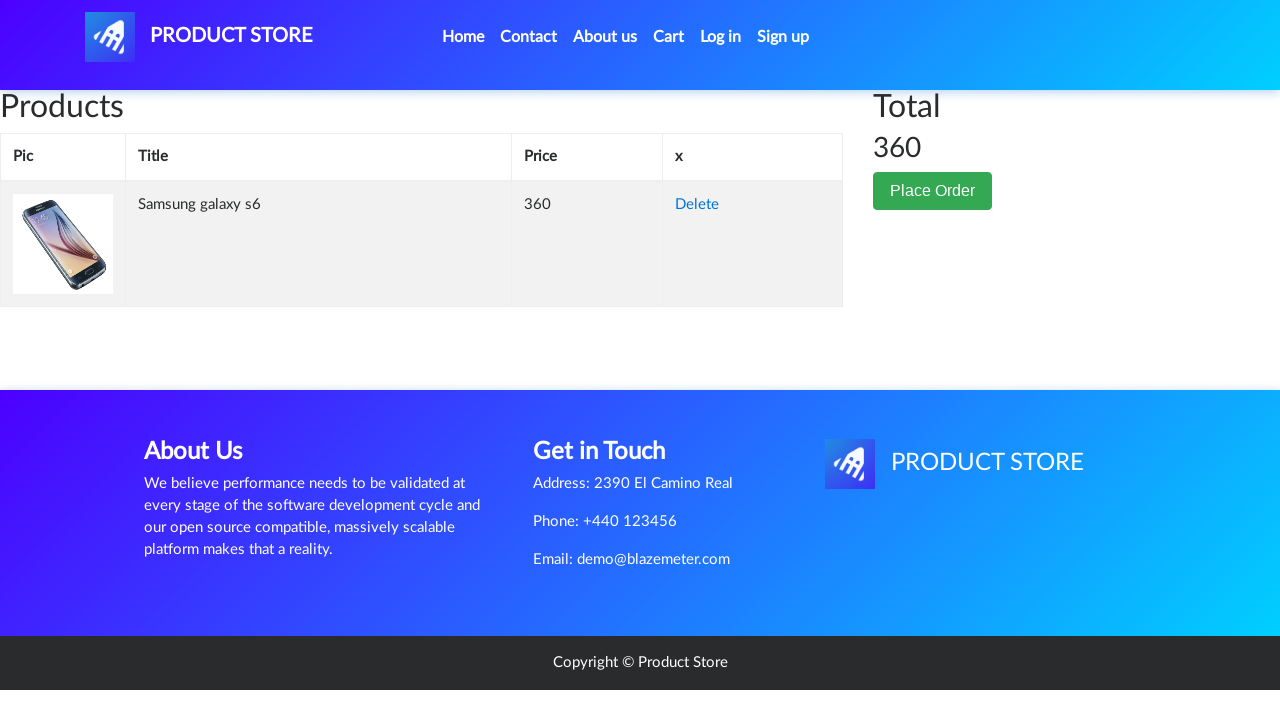